Tests the practice form on DemoQA by filling in first name, last name, and email fields

Starting URL: https://demoqa.com/automation-practice-form

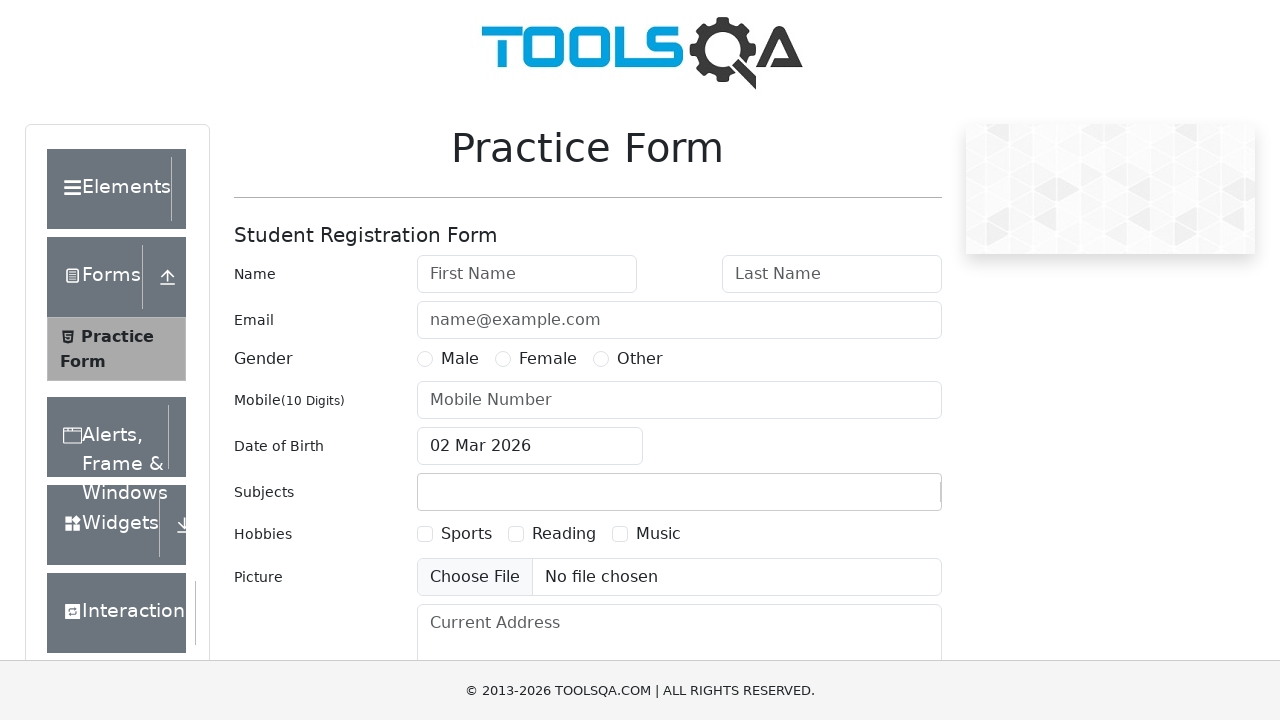

Filled first name field with 'Vignesh' on #firstName
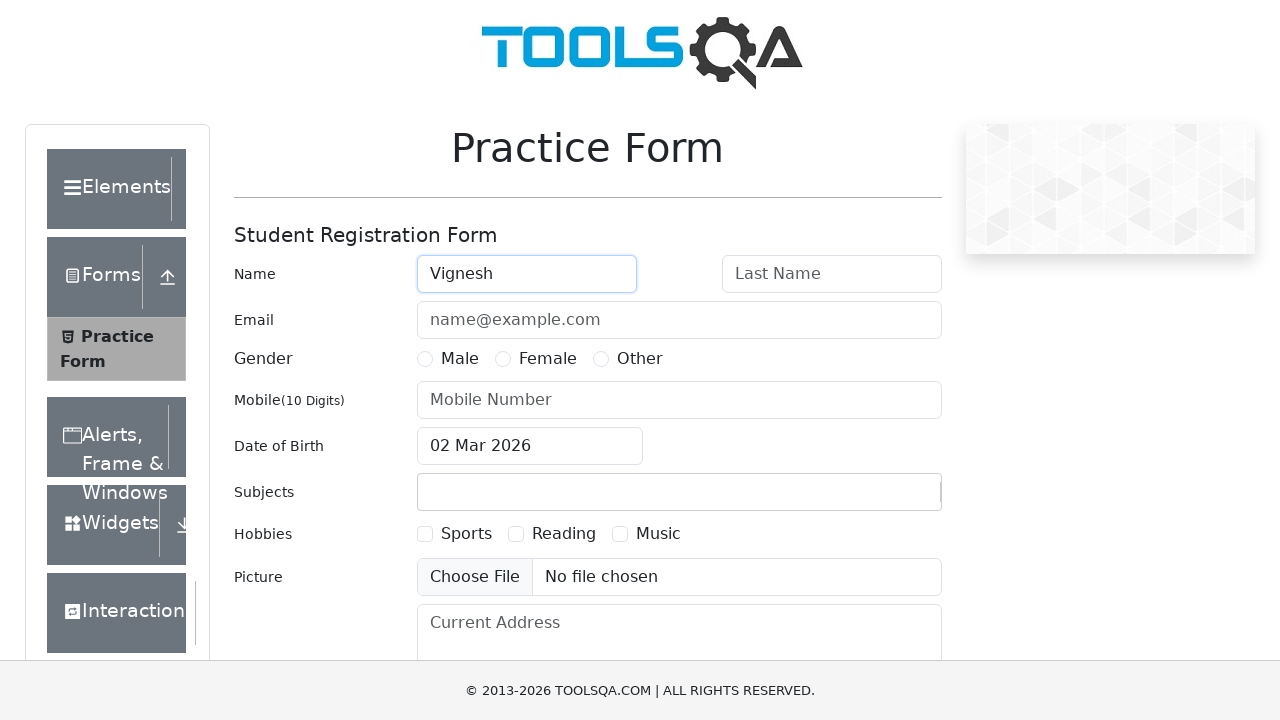

Filled last name field with 'Krishnan' on #lastName
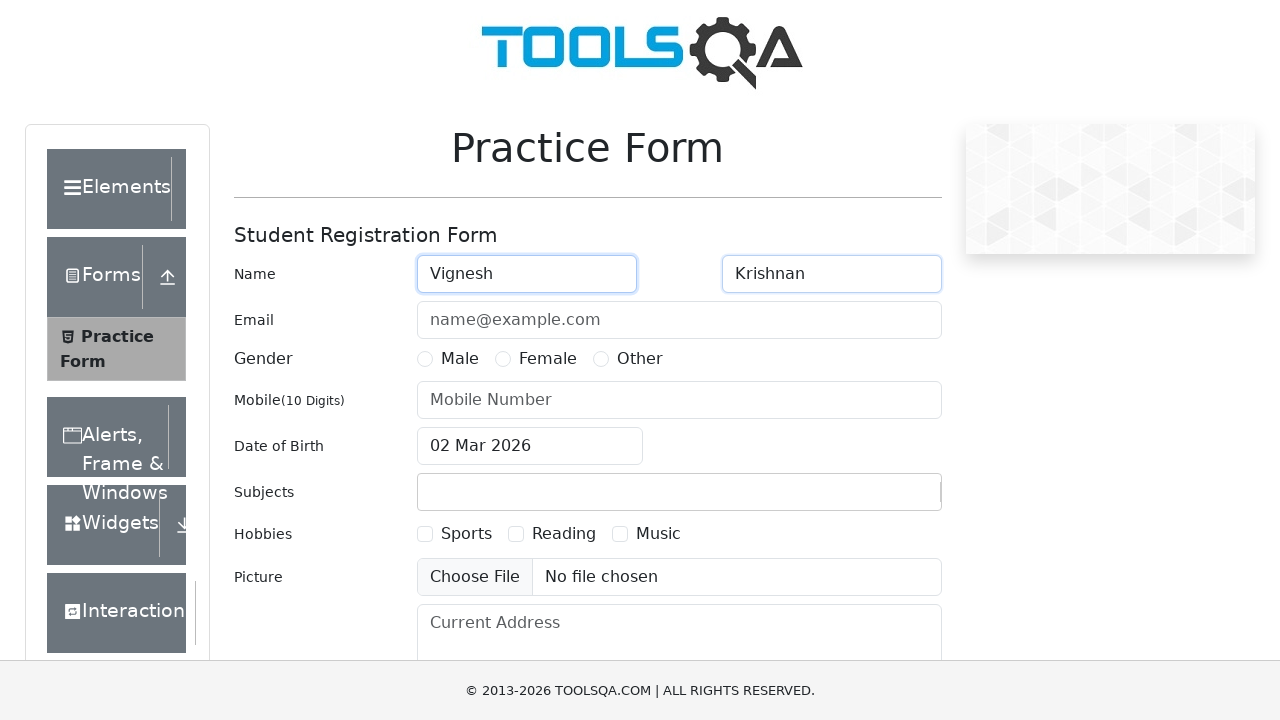

Filled email field with 'abc@gamil.com' on #userEmail
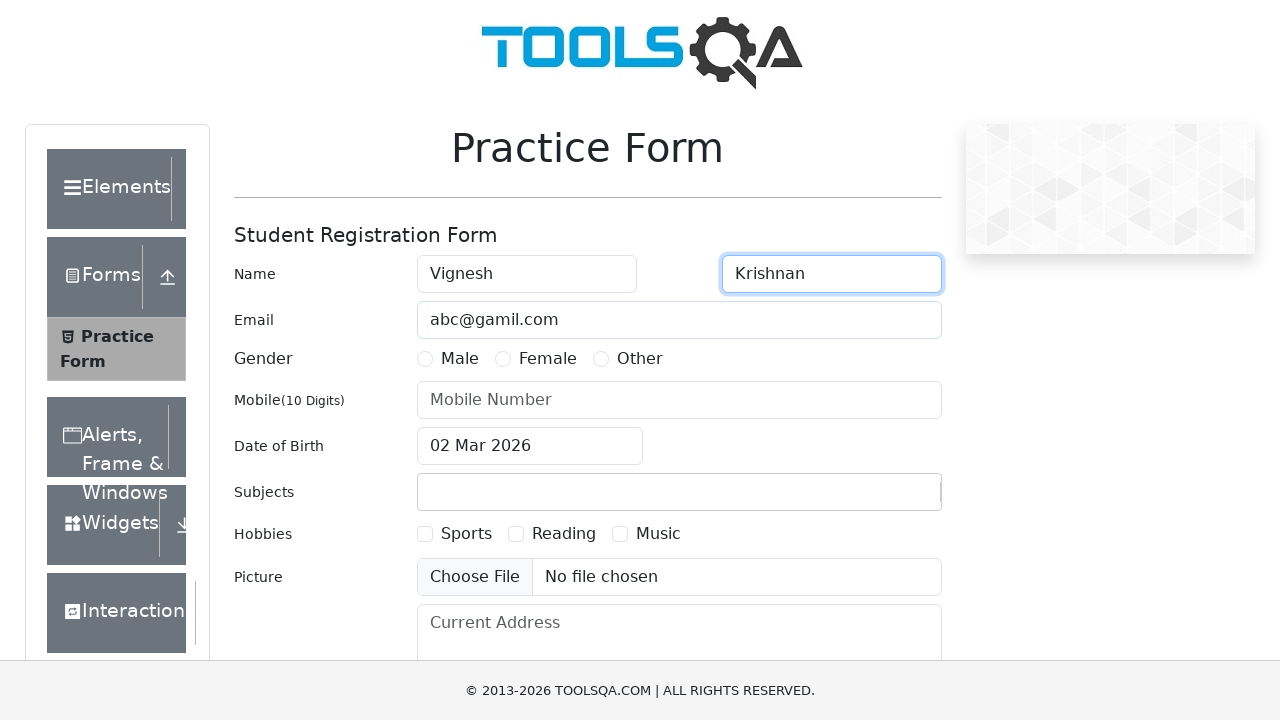

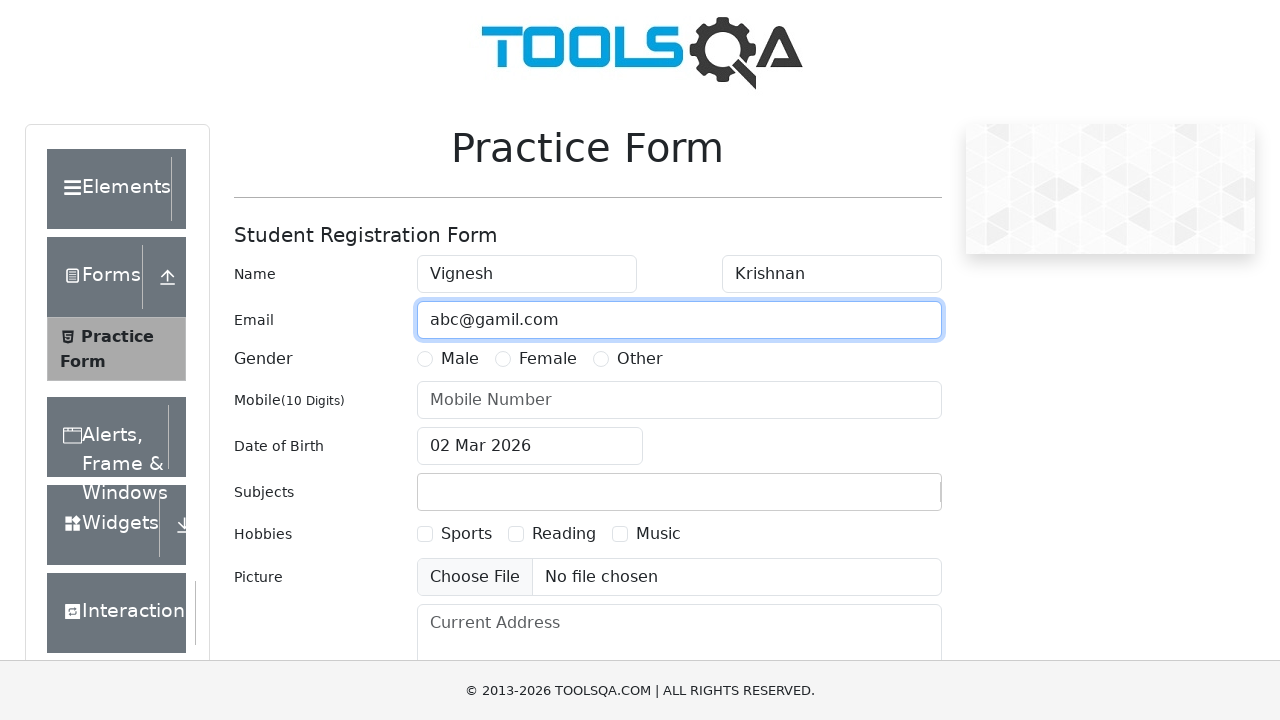